Tests checkbox functionality on a GWT showcase page by verifying checkbox states and clicking on a Tuesday checkbox to toggle its selection state

Starting URL: http://samples.gwtproject.org/samples/Showcase/Showcase.html#!CwCheckBox

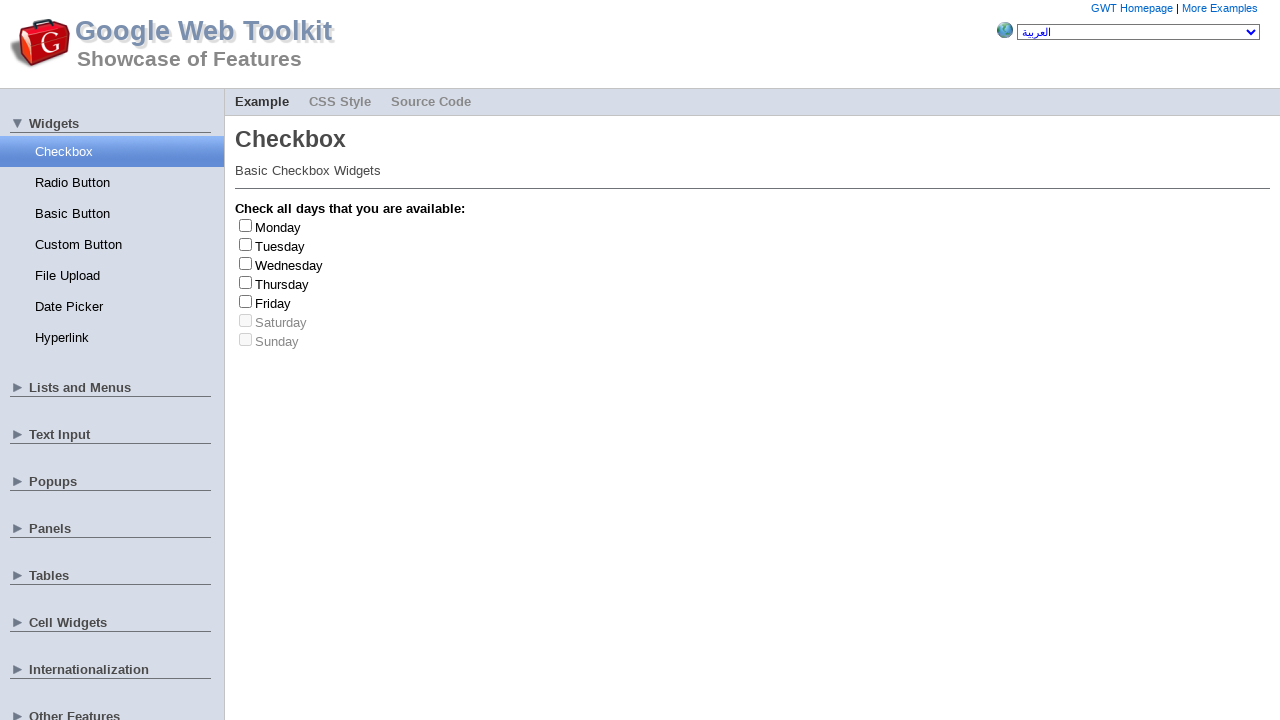

Tuesday checkbox became visible
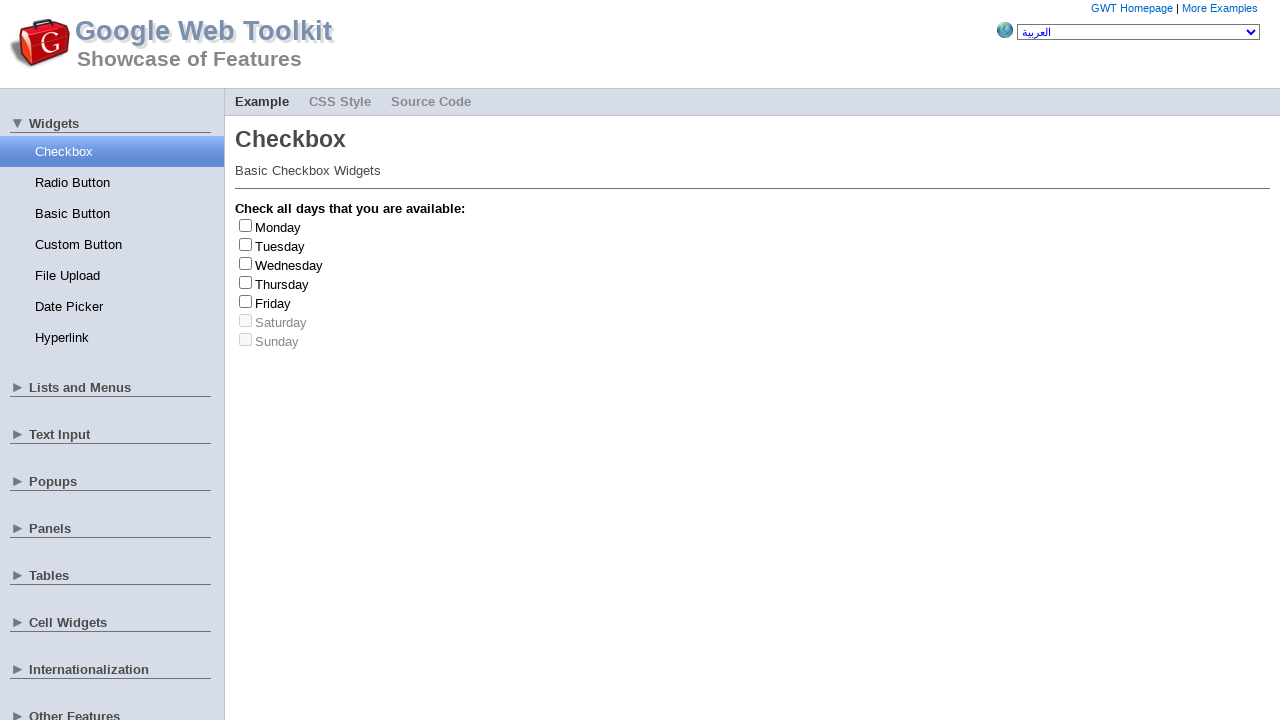

Clicked Tuesday checkbox to toggle its selection state at (246, 244) on #gwt-debug-cwCheckBox-Tuesday-input
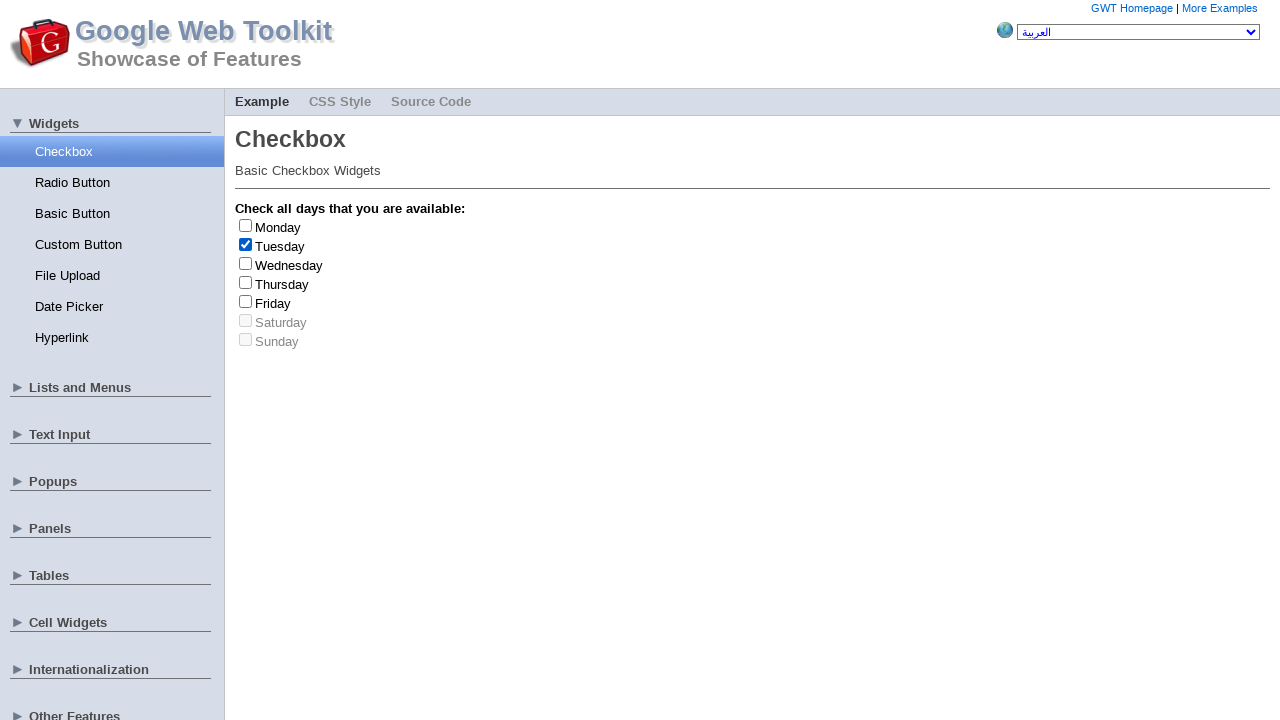

Saturday checkbox became visible
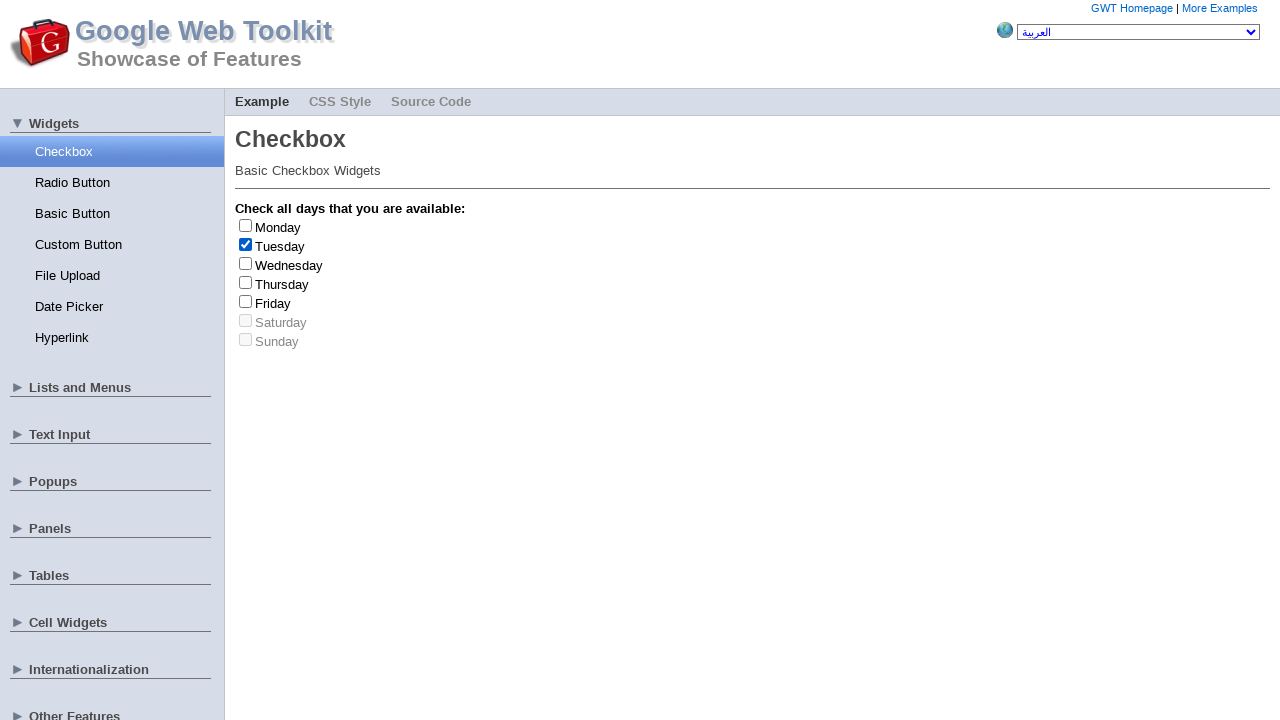

Verified Saturday checkbox is visible
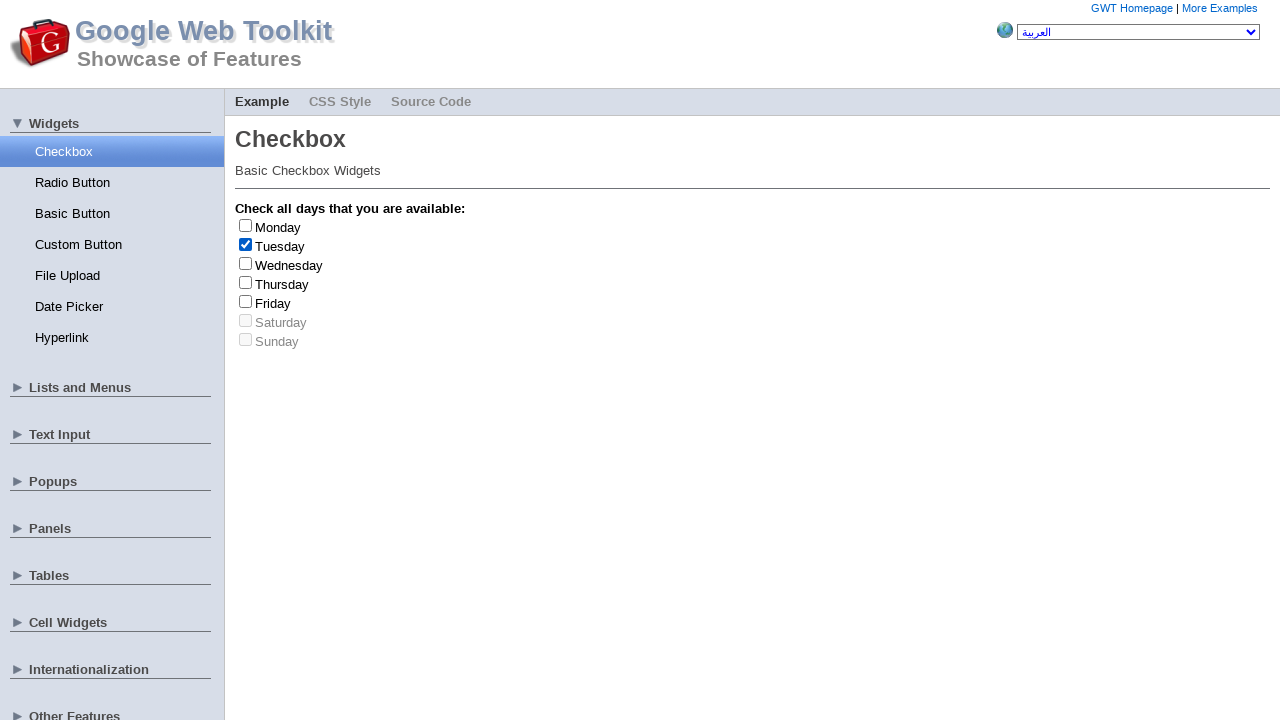

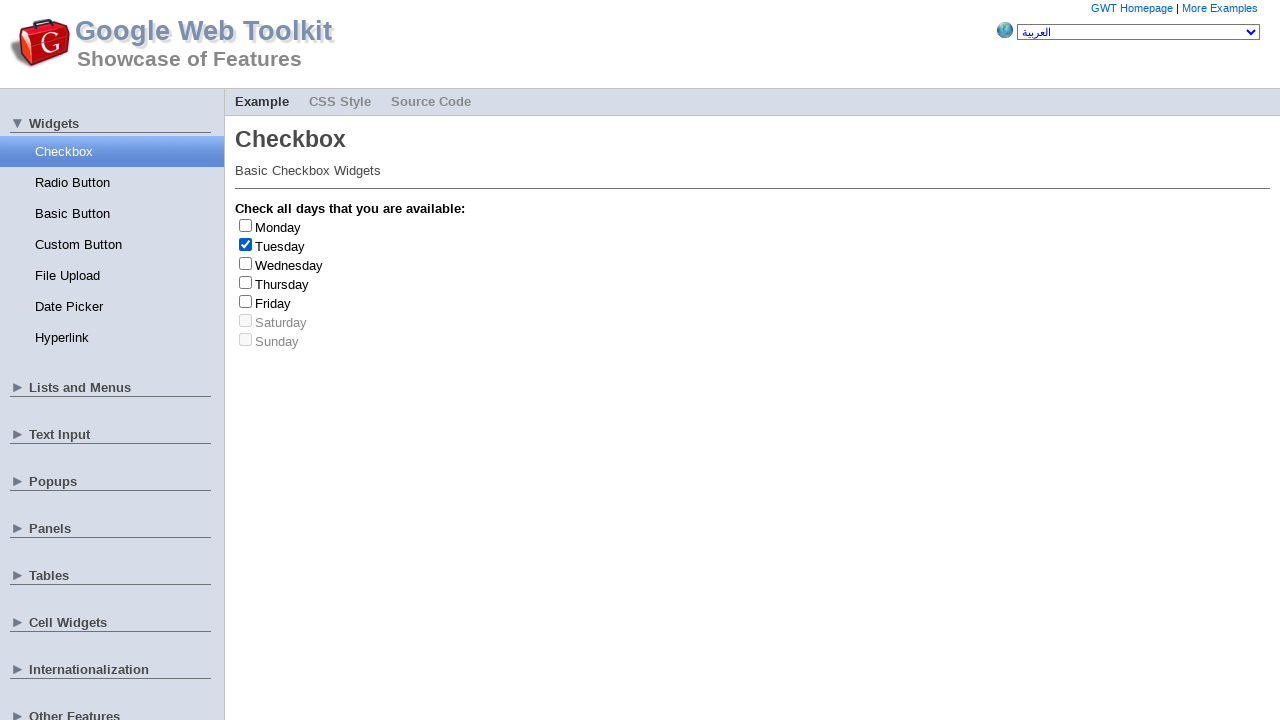